Tests adding specific items to cart on an e-commerce site by finding products by name and clicking their add to cart buttons

Starting URL: https://rahulshettyacademy.com/seleniumPractise/#/

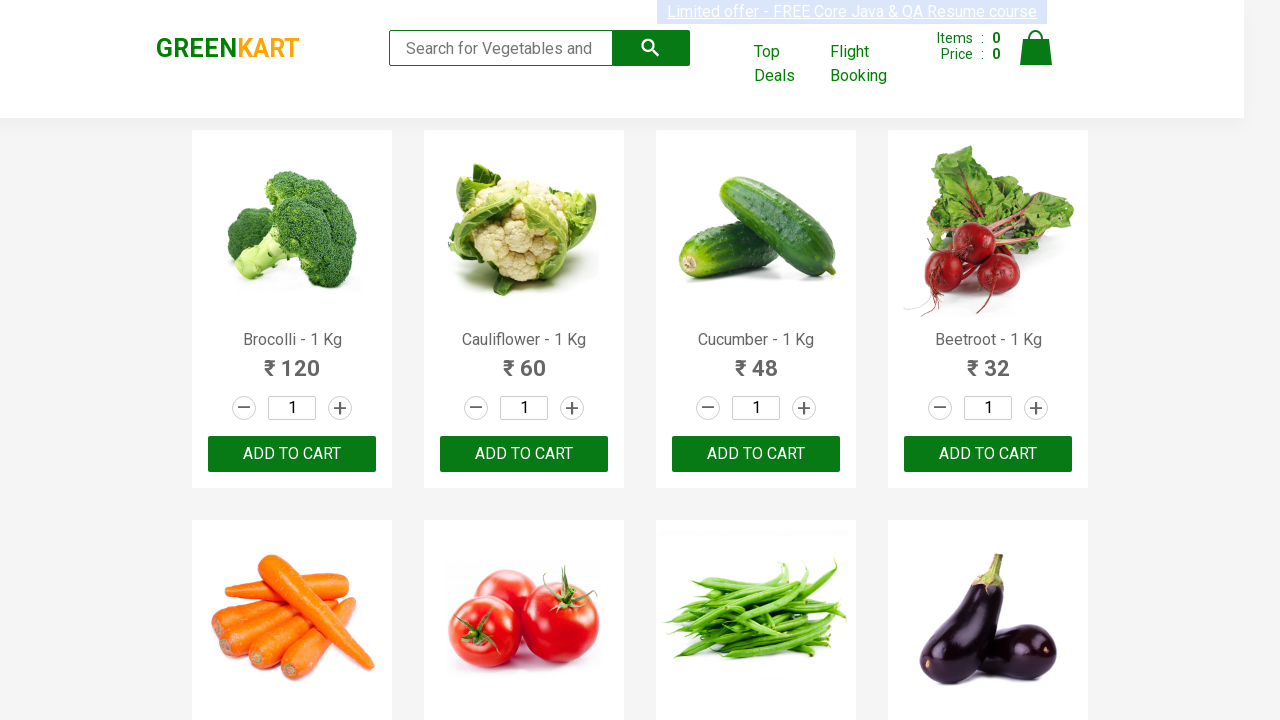

Waited for product names to load
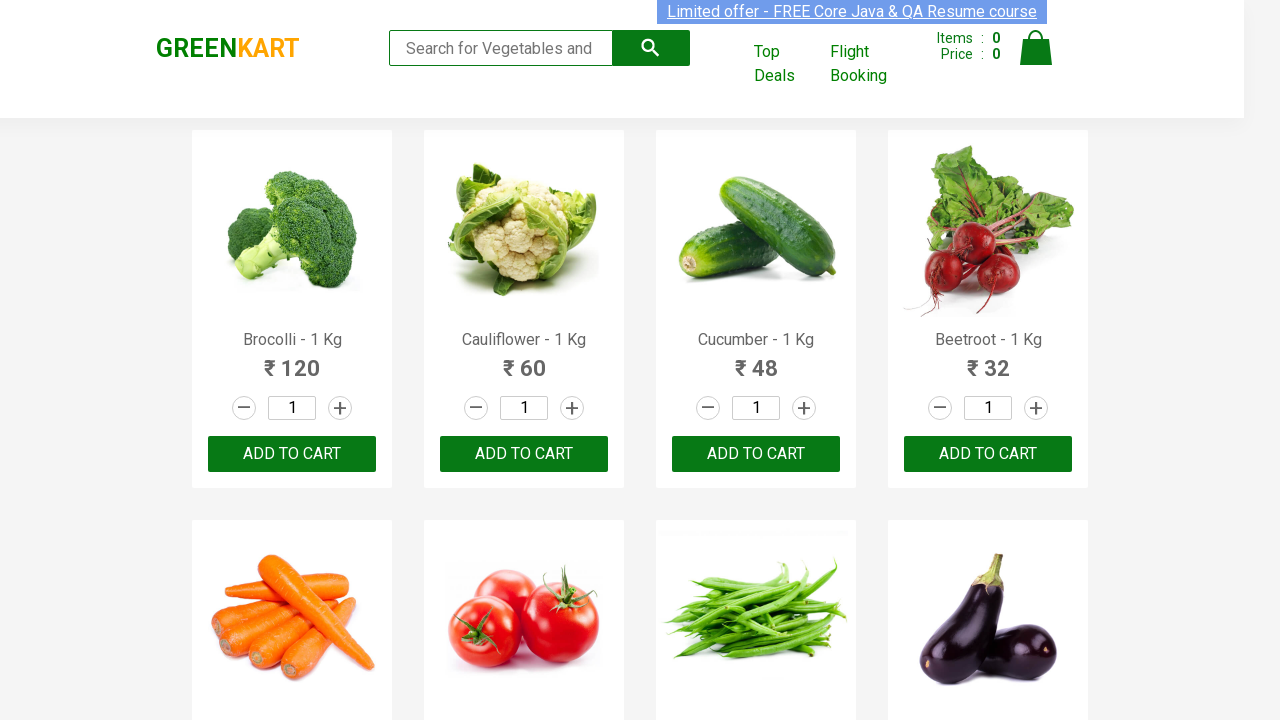

Initialized items to add to cart: Cucumber and Brocolli
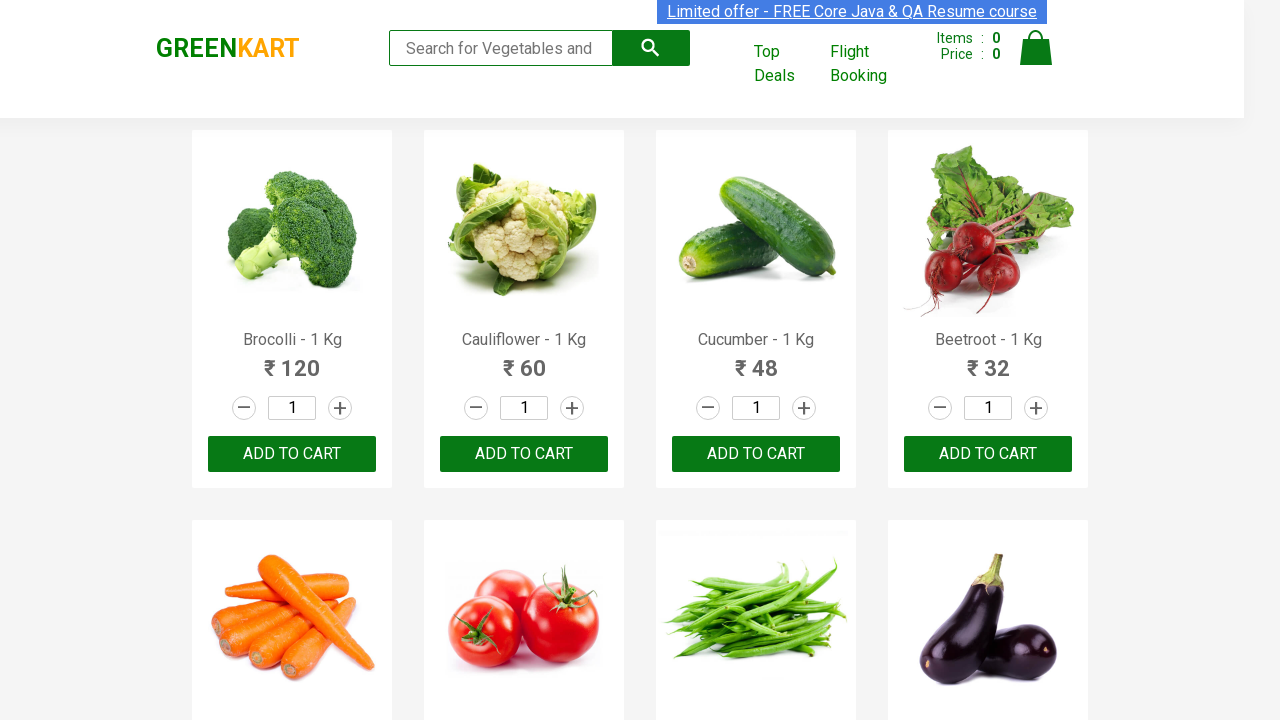

Retrieved all product elements from the page
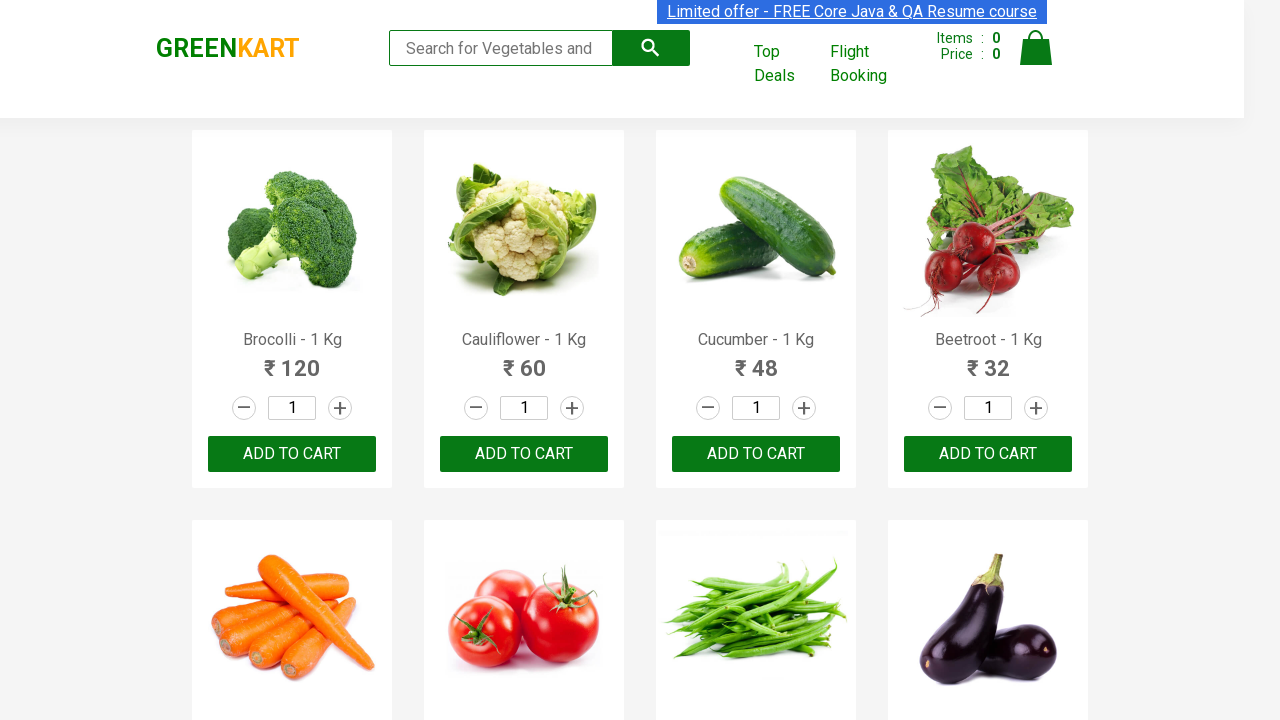

Added Brocolli to cart at (292, 454) on xpath=//div[@class='product-action']/button >> nth=0
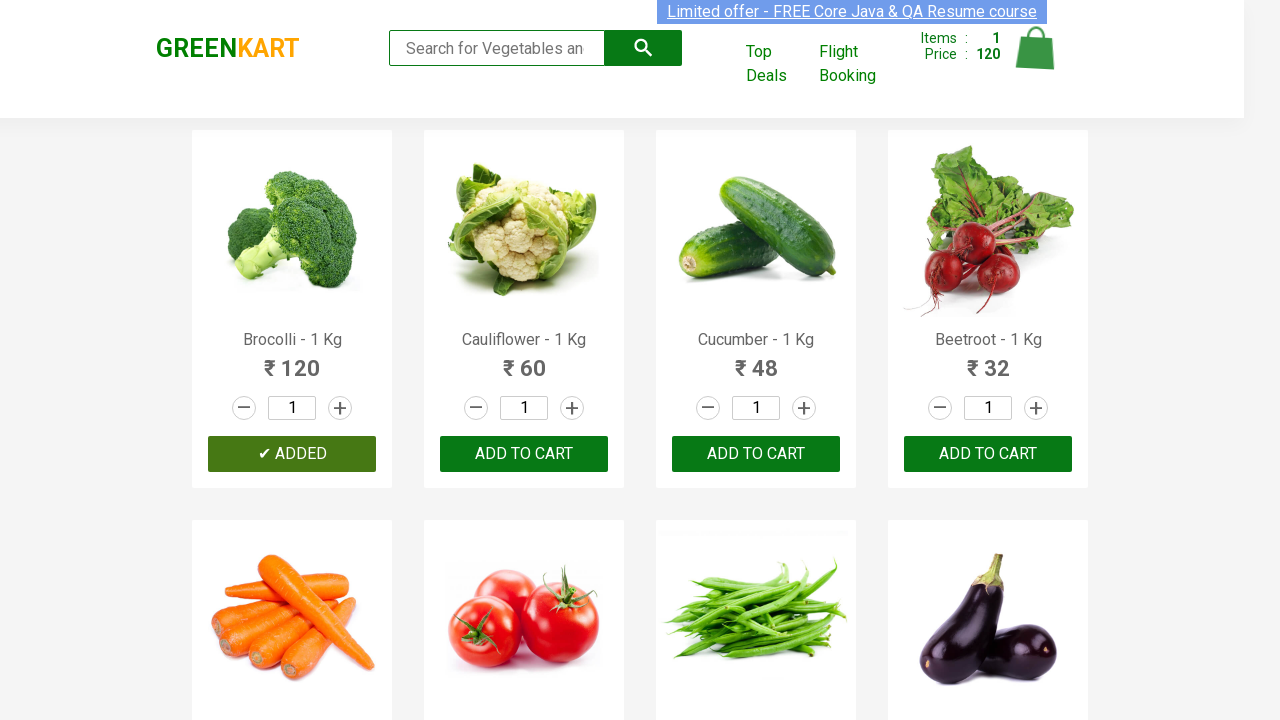

Added Cucumber to cart at (756, 454) on xpath=//div[@class='product-action']/button >> nth=2
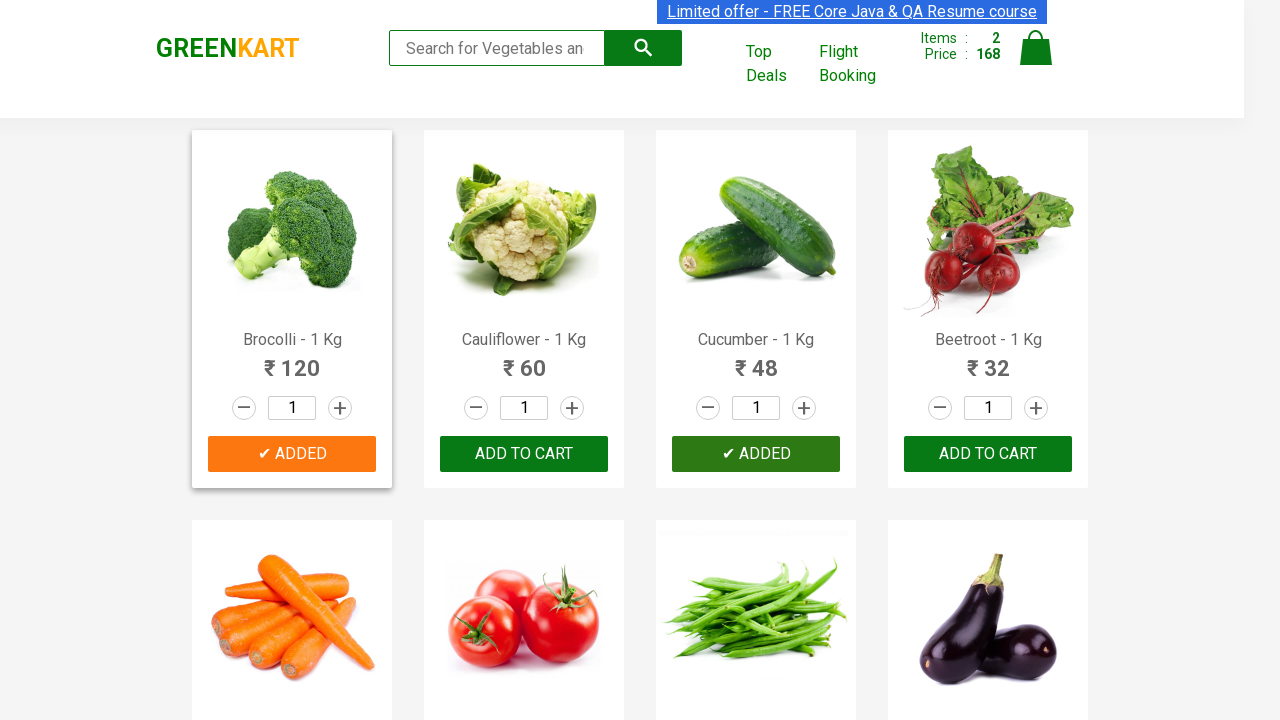

All required items have been added to cart
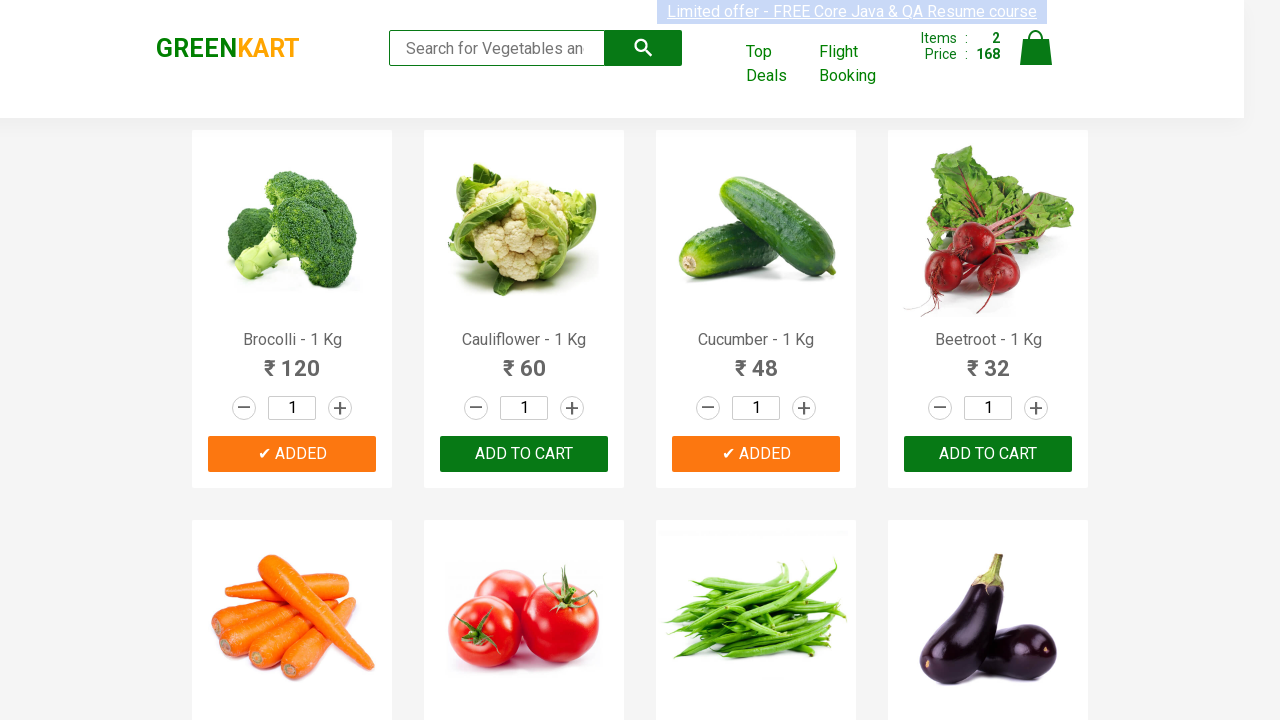

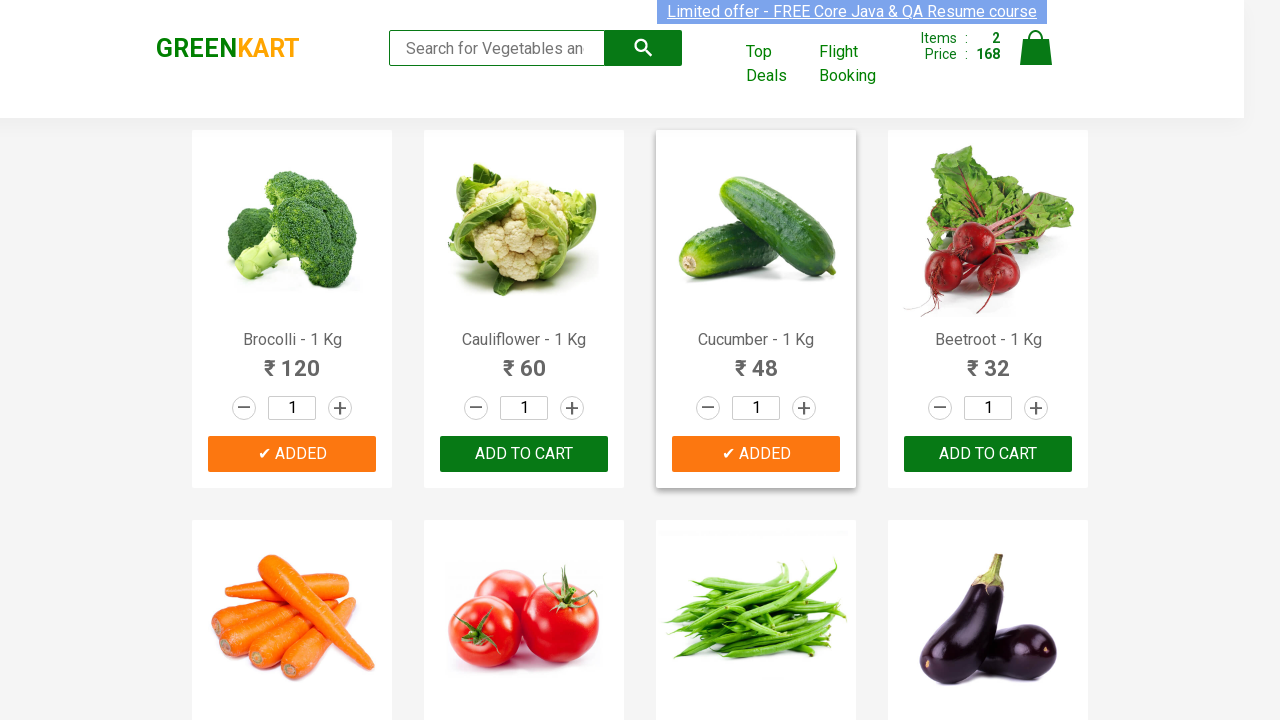